Tests JavaScript scroll functionality by scrolling down to the "Cydeo" link at the bottom of the page, then scrolling back up to the "Home" link at the top.

Starting URL: https://practice.cydeo.com/large

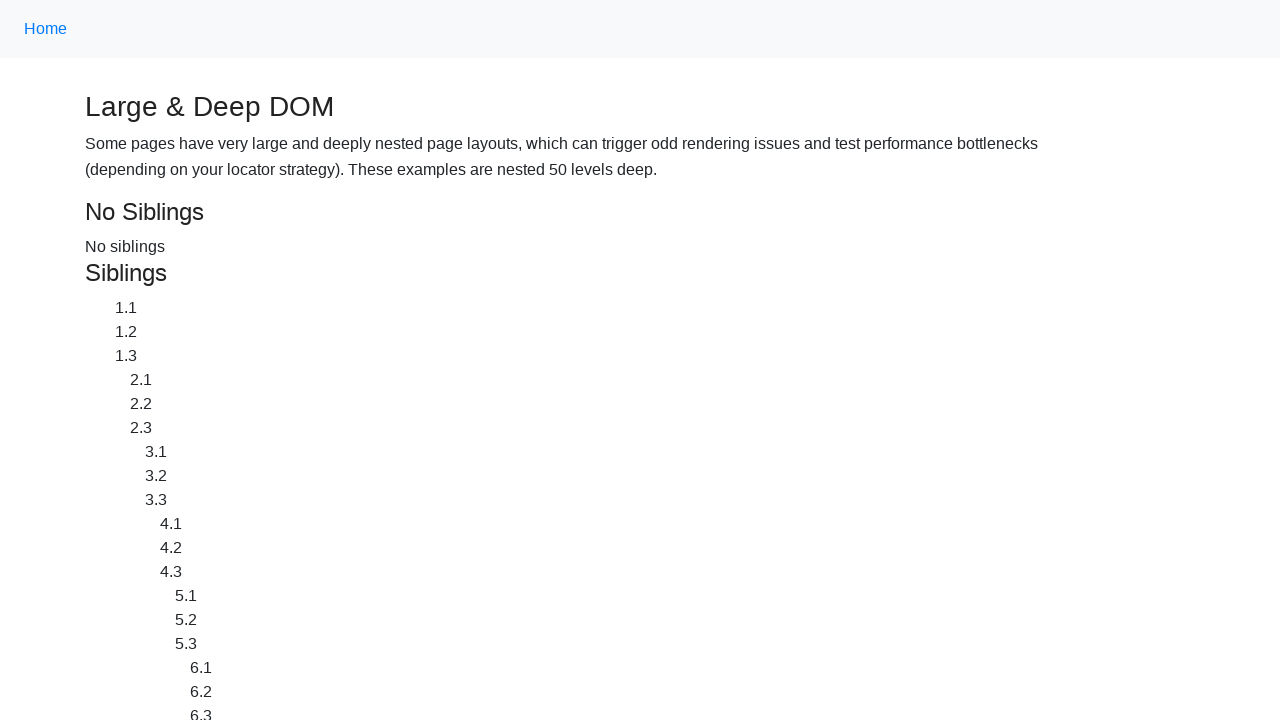

Located and scrolled to 'Cydeo' link at the bottom of the page
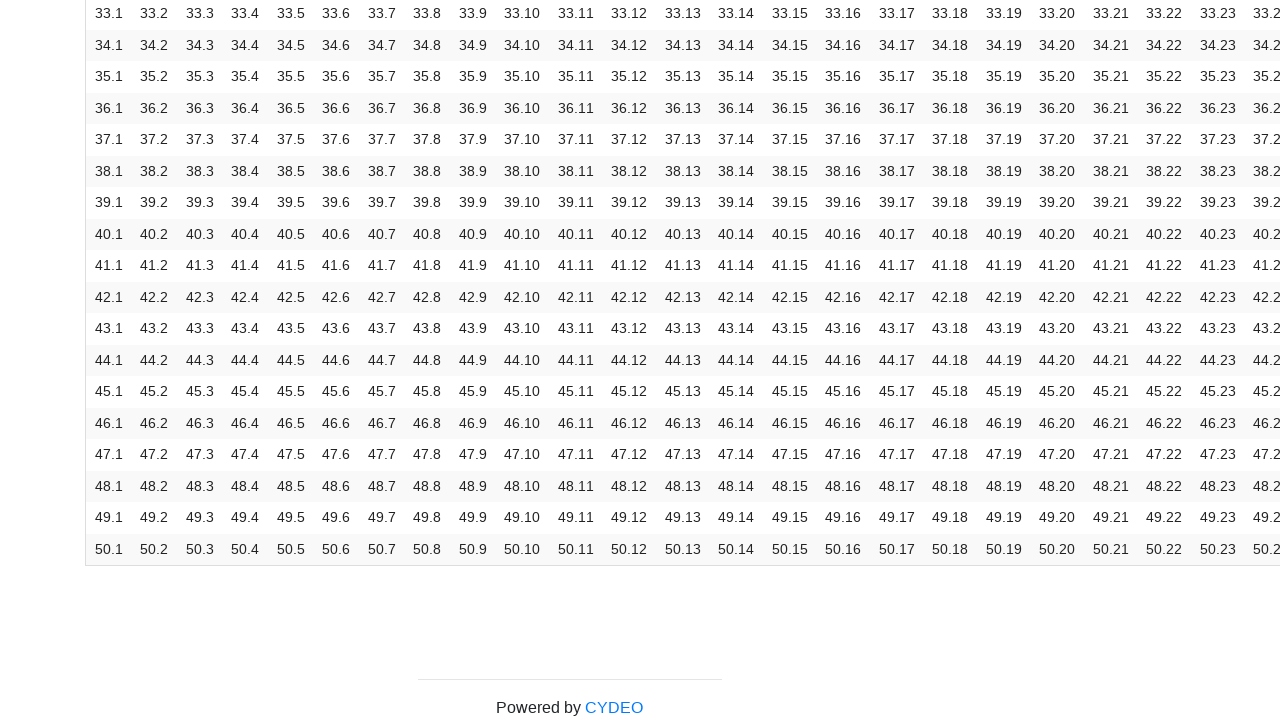

Waited 500ms to observe the scroll to Cydeo link
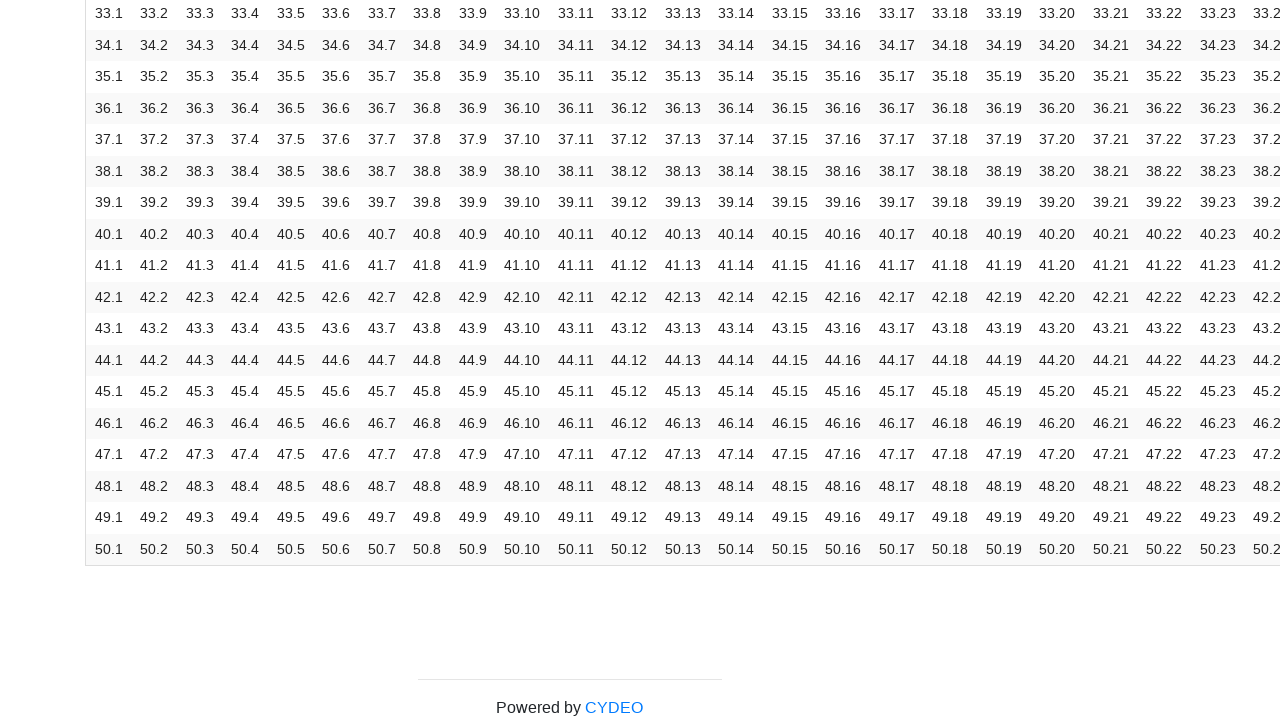

Located and scrolled back up to 'Home' link at the top of the page
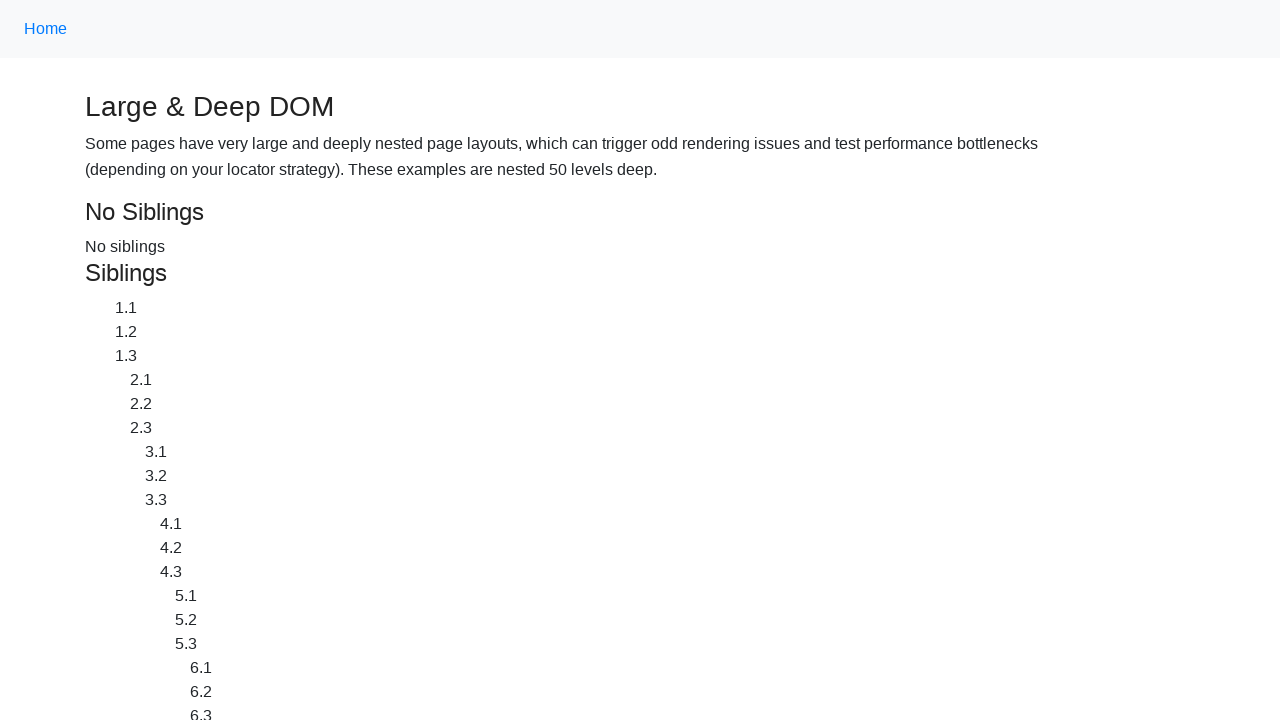

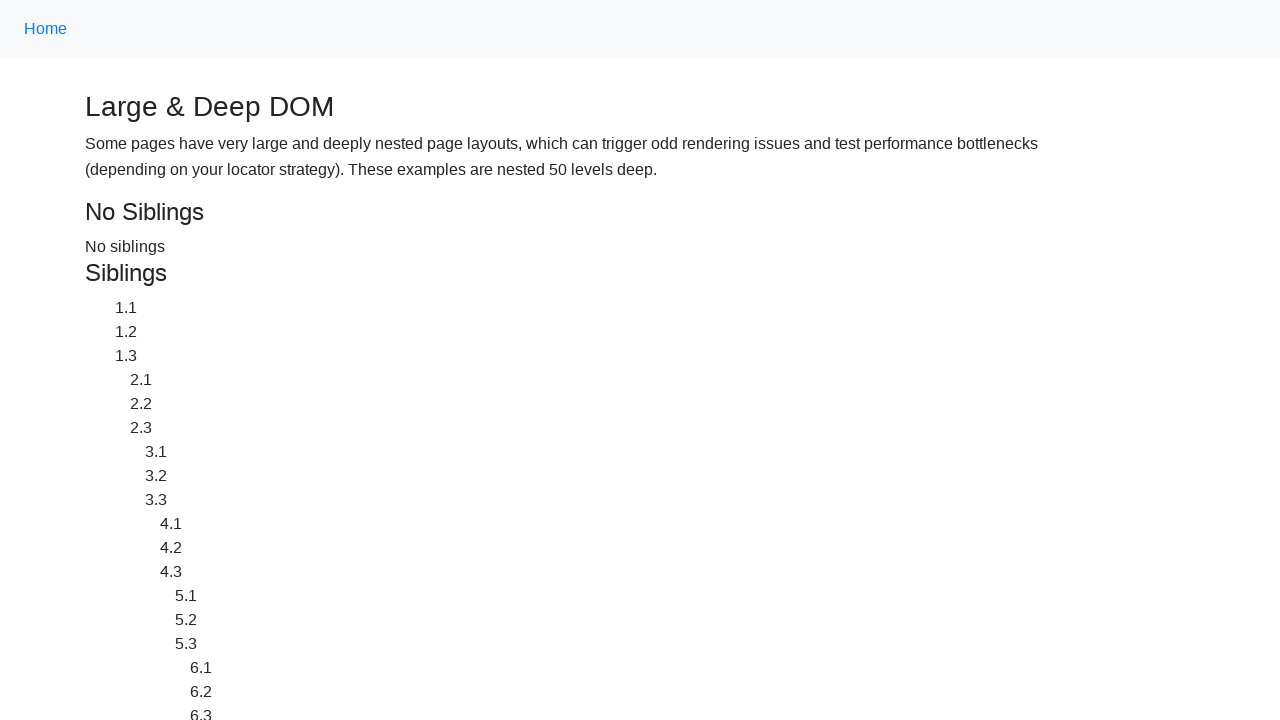